Tests the release mouse action by performing click-and-hold on a source element, moving to target, and then releasing the mouse button.

Starting URL: https://crossbrowsertesting.github.io/drag-and-drop

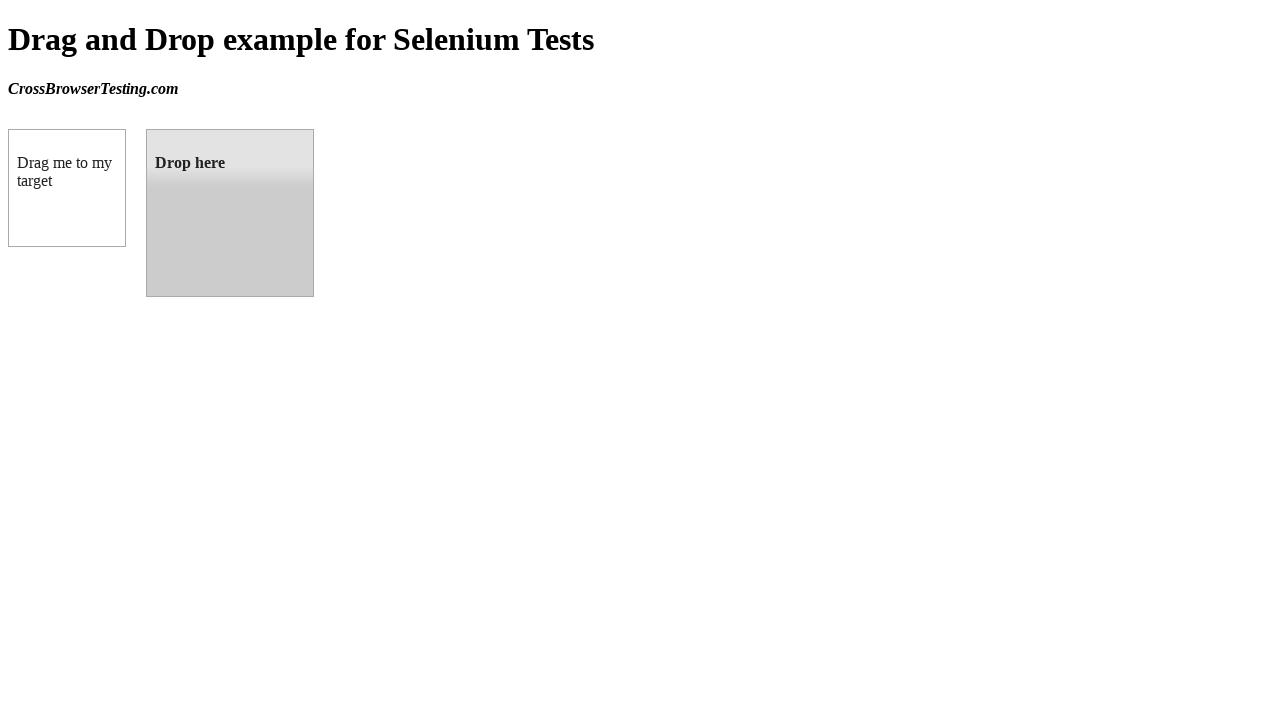

Waited for draggable element to be visible
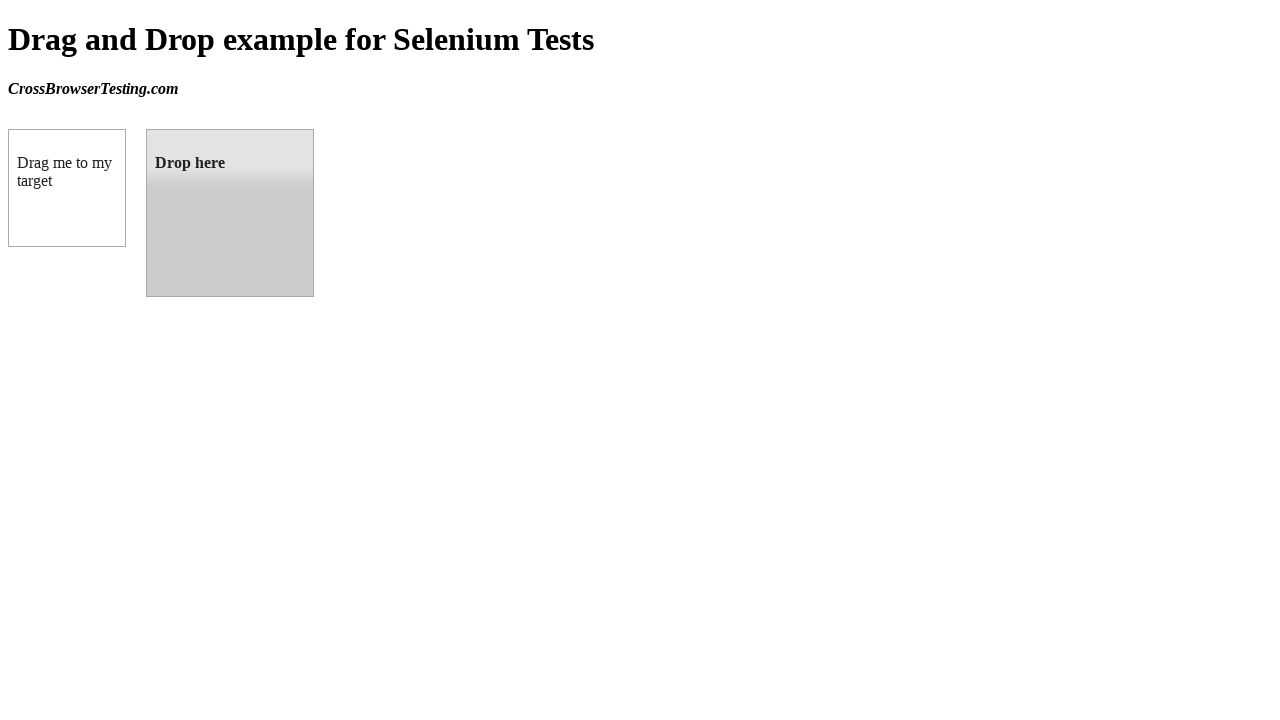

Waited for droppable element to be visible
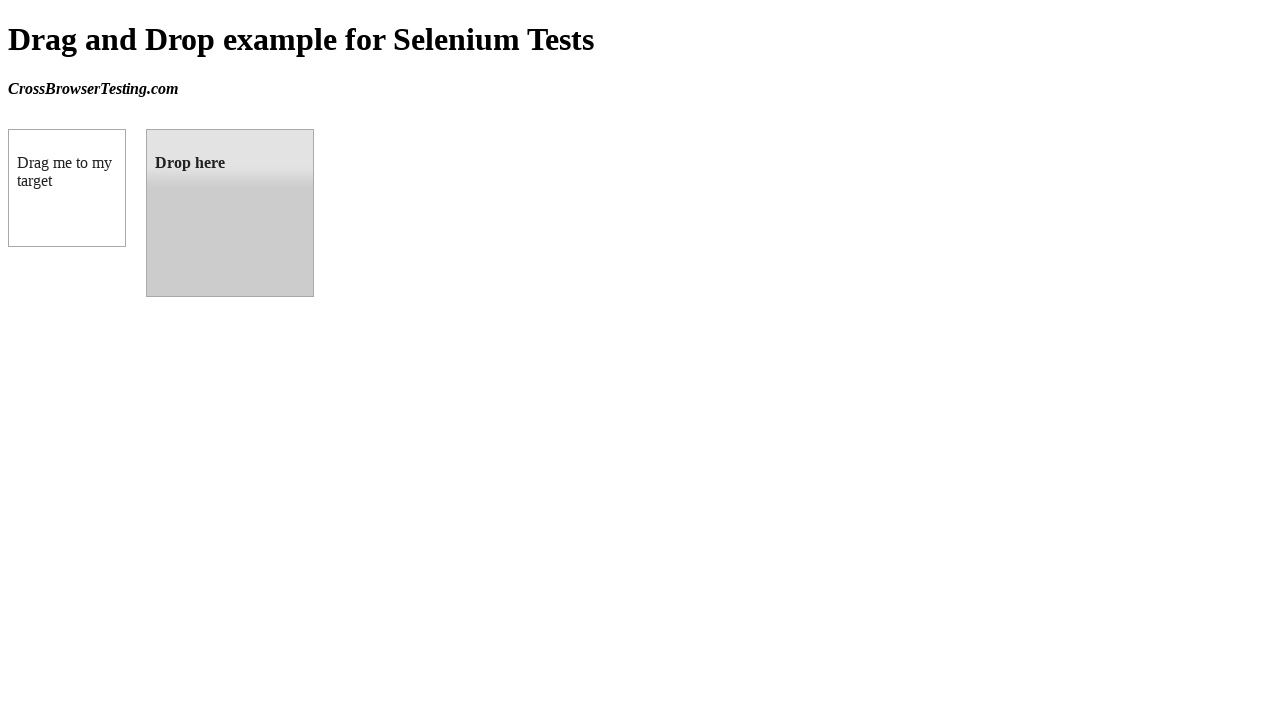

Retrieved bounding box of draggable element
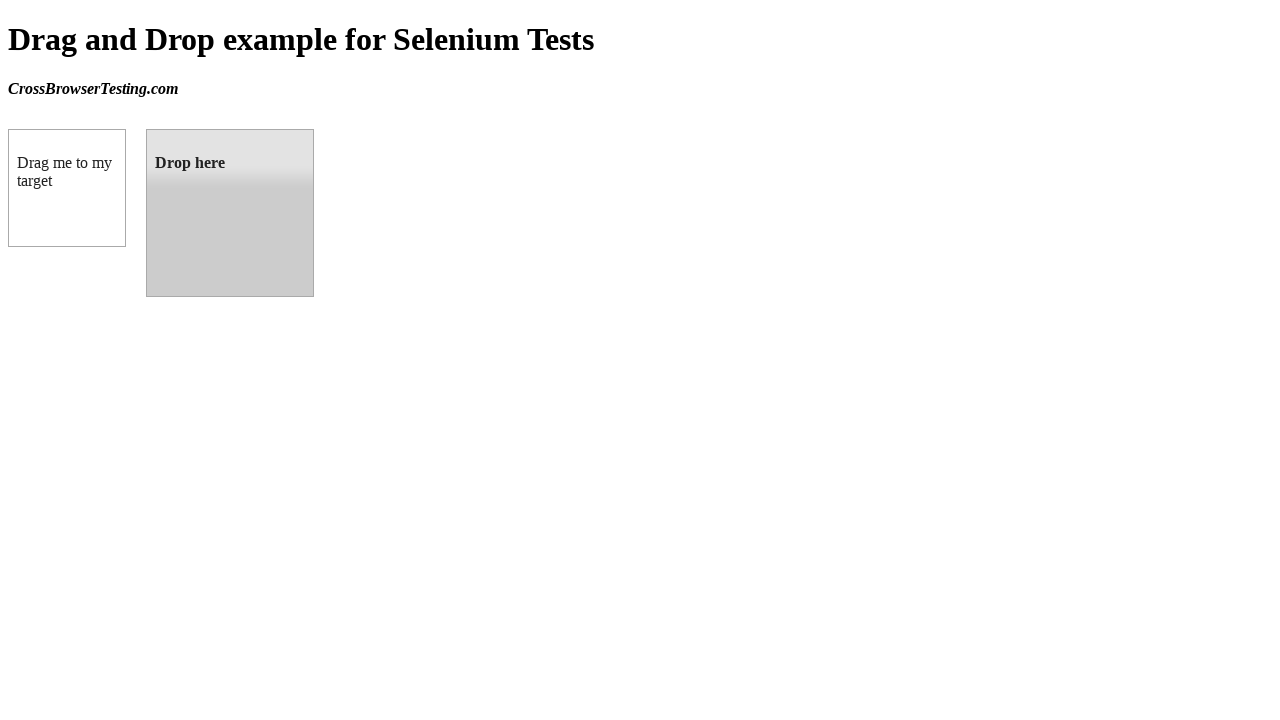

Retrieved bounding box of droppable element
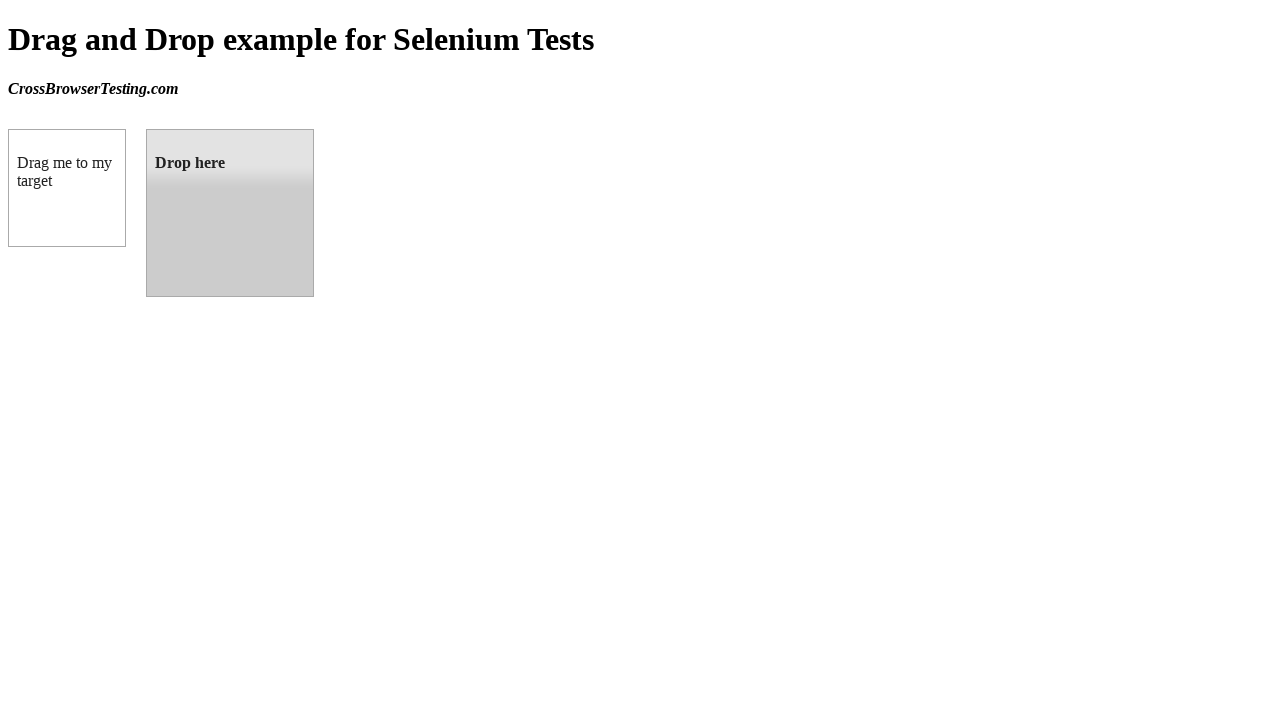

Moved mouse to center of draggable element at (67, 188)
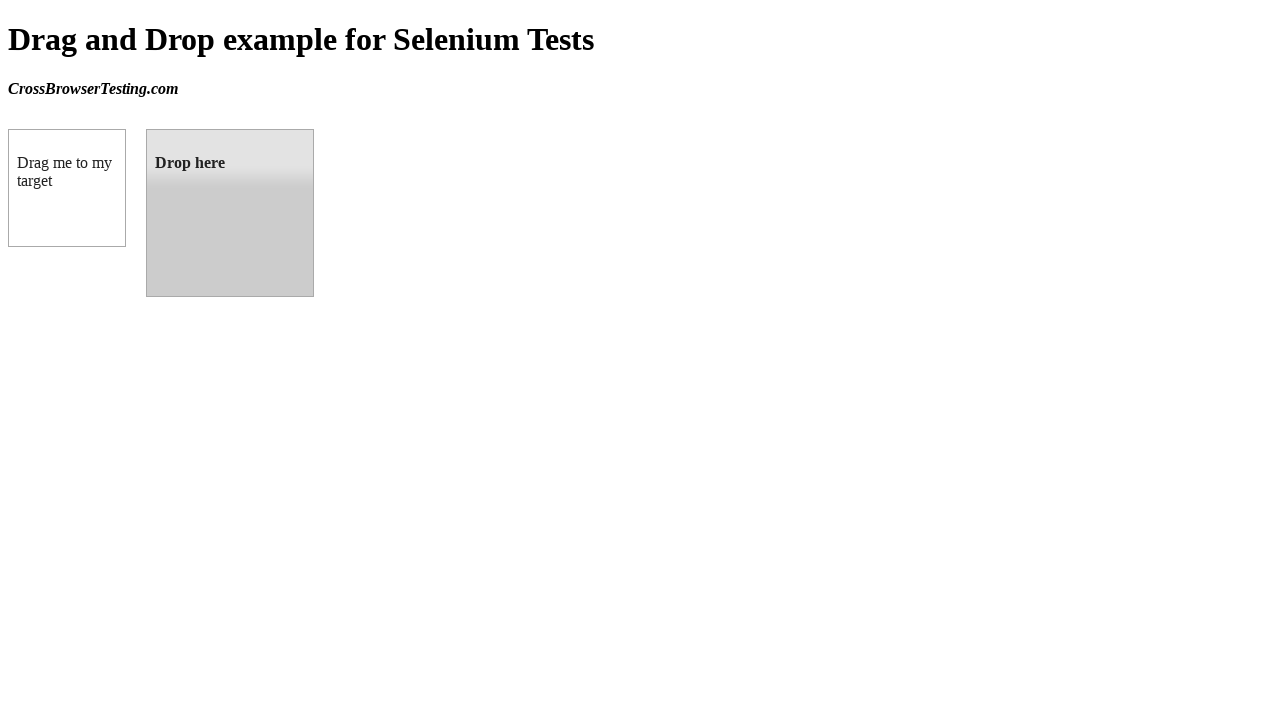

Pressed and held mouse button on draggable element at (67, 188)
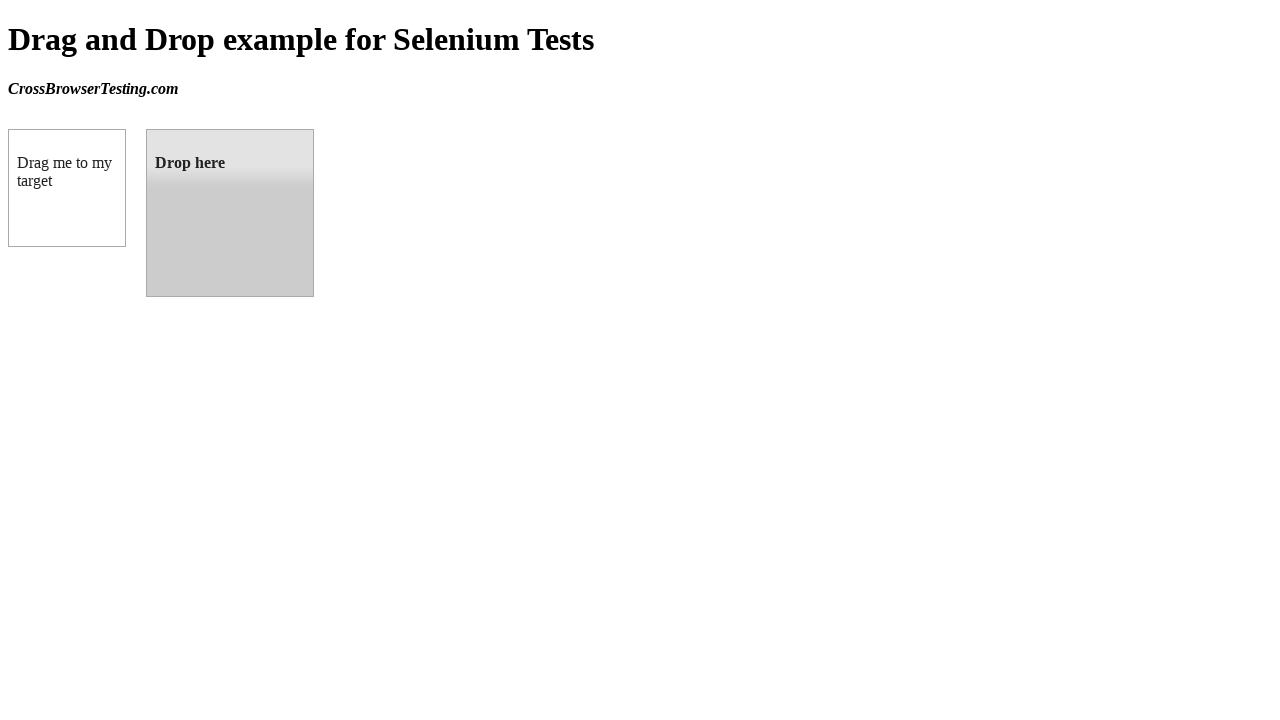

Moved mouse to center of droppable element while holding button at (230, 213)
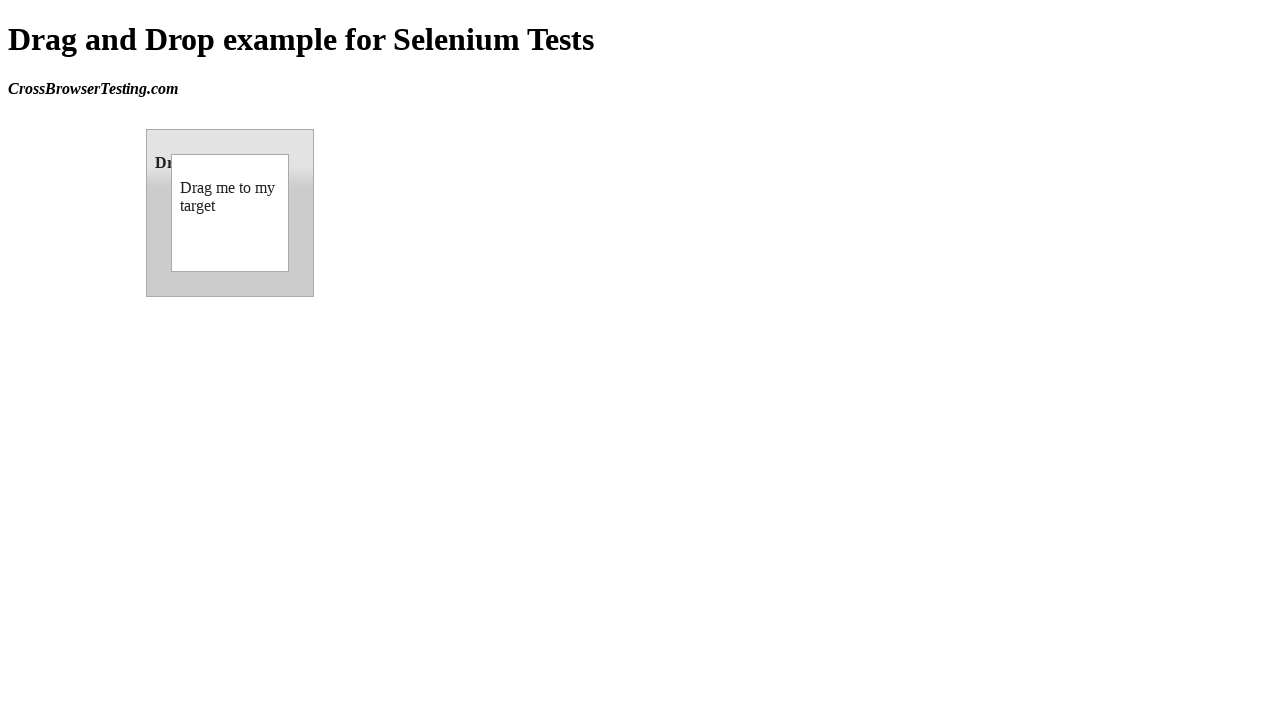

Released mouse button on droppable element to complete drag-and-drop at (230, 213)
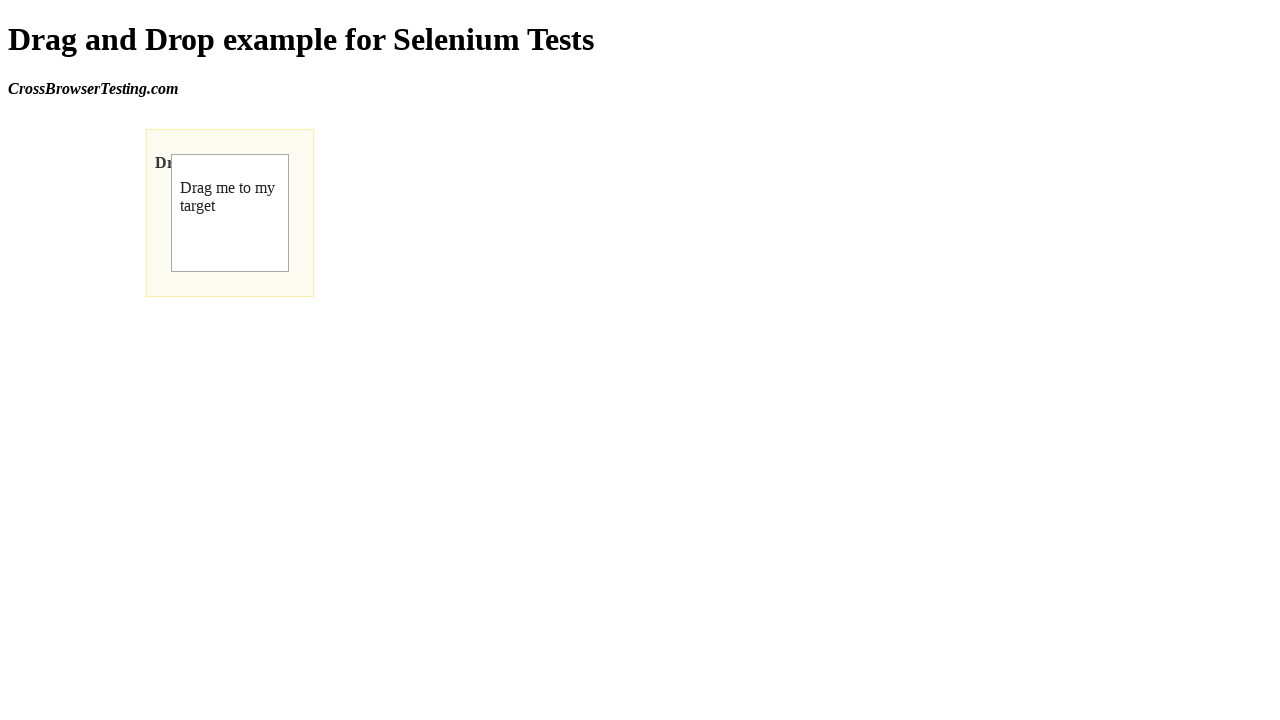

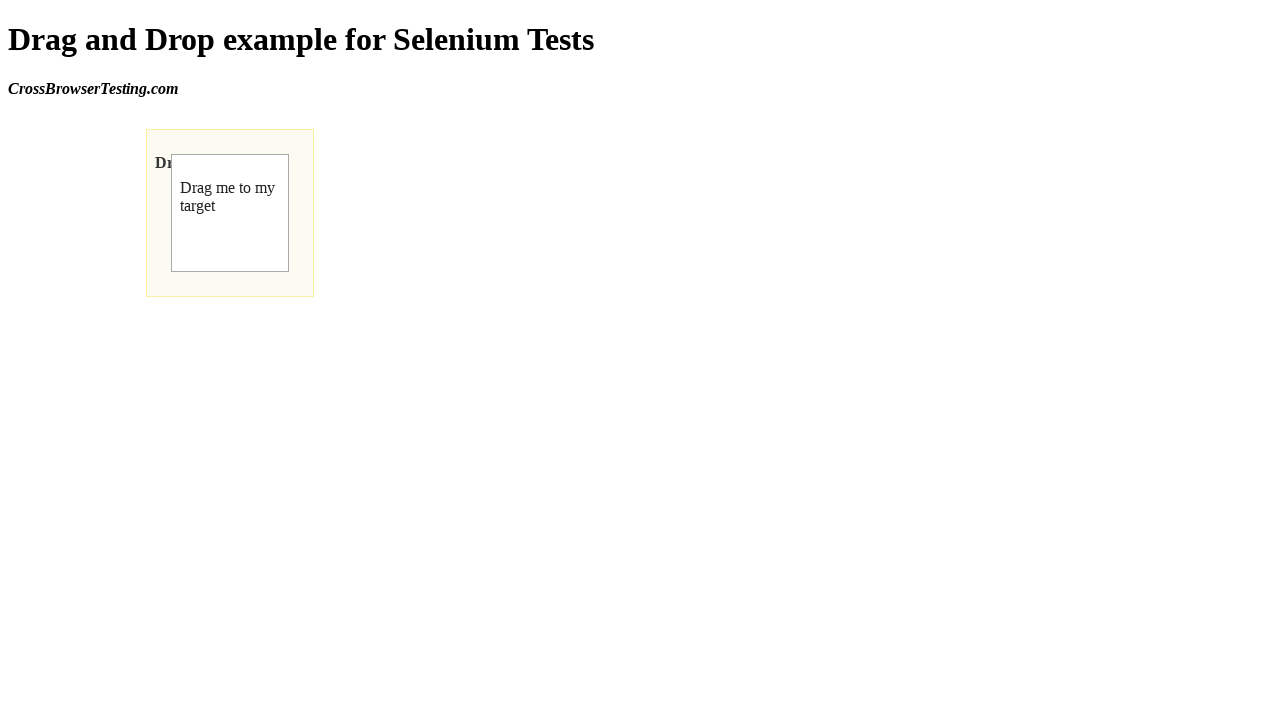